Tests table sorting functionality by clicking on the first column header and verifying the table can be interacted with. The test navigates to a tables page, examines the table structure, and clicks the first header to trigger sorting.

Starting URL: https://v1.training-support.net/selenium/tables

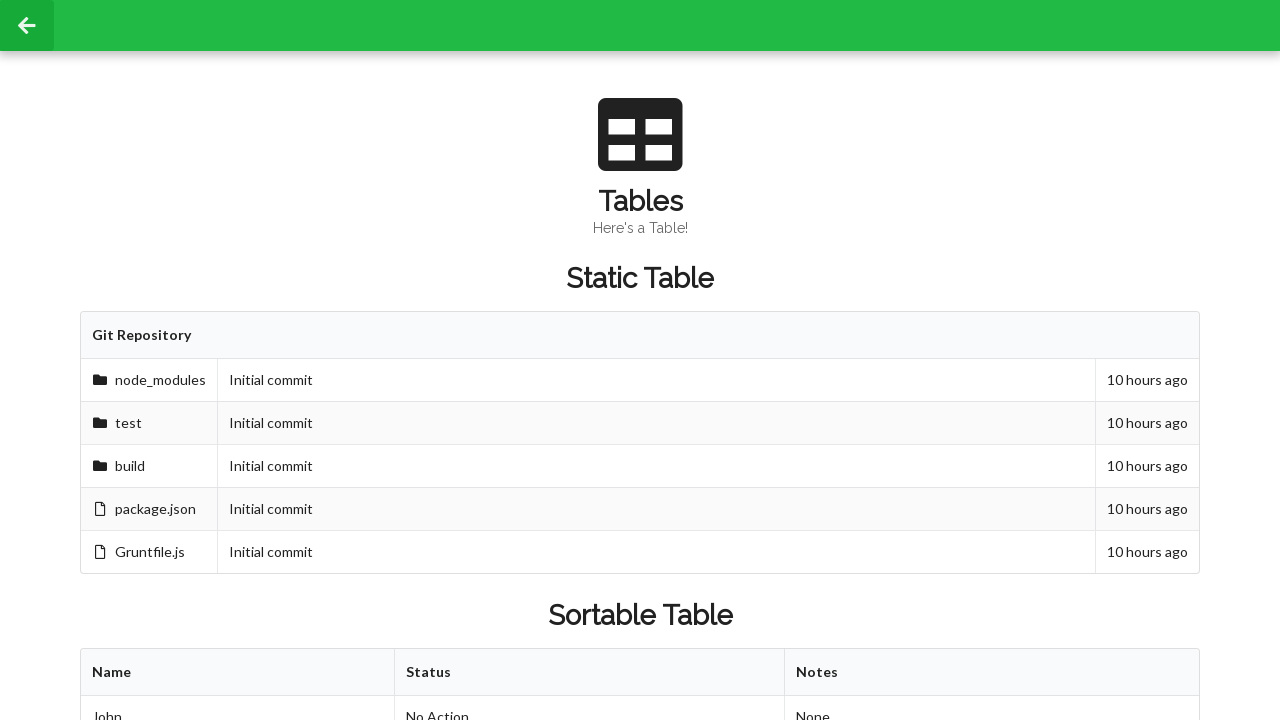

Waited for sortable table to be present
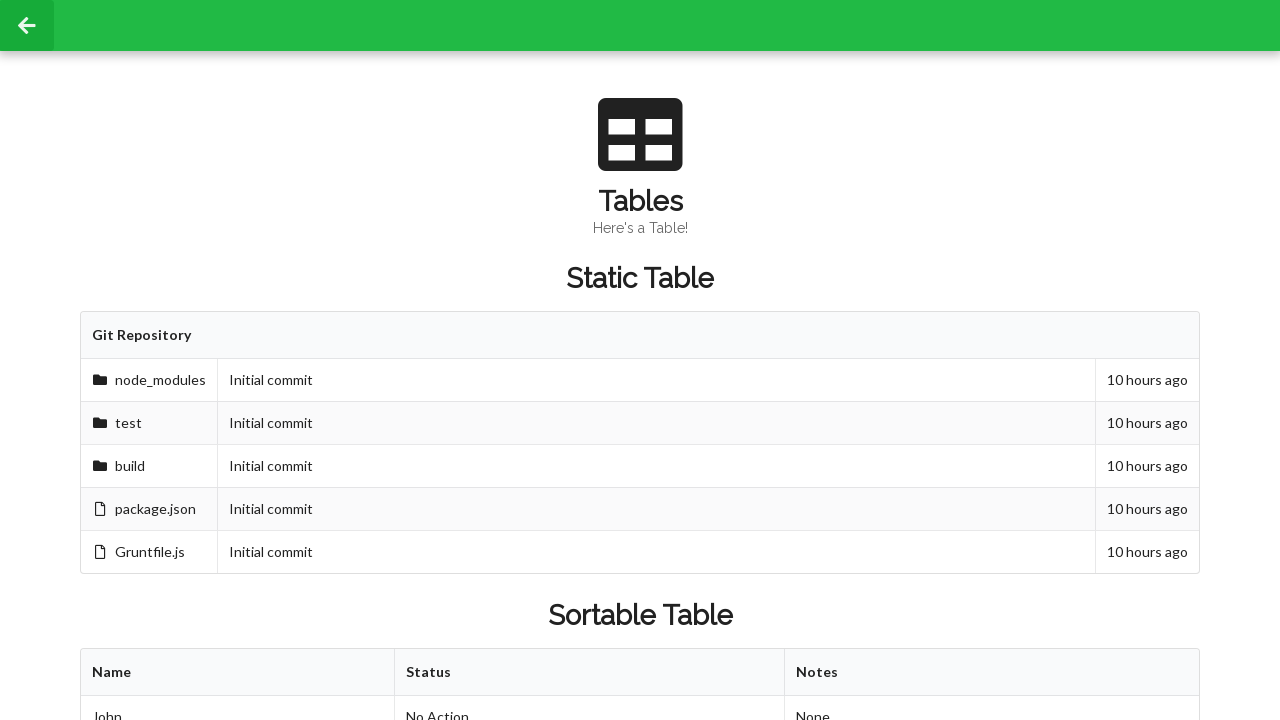

Located table column headers
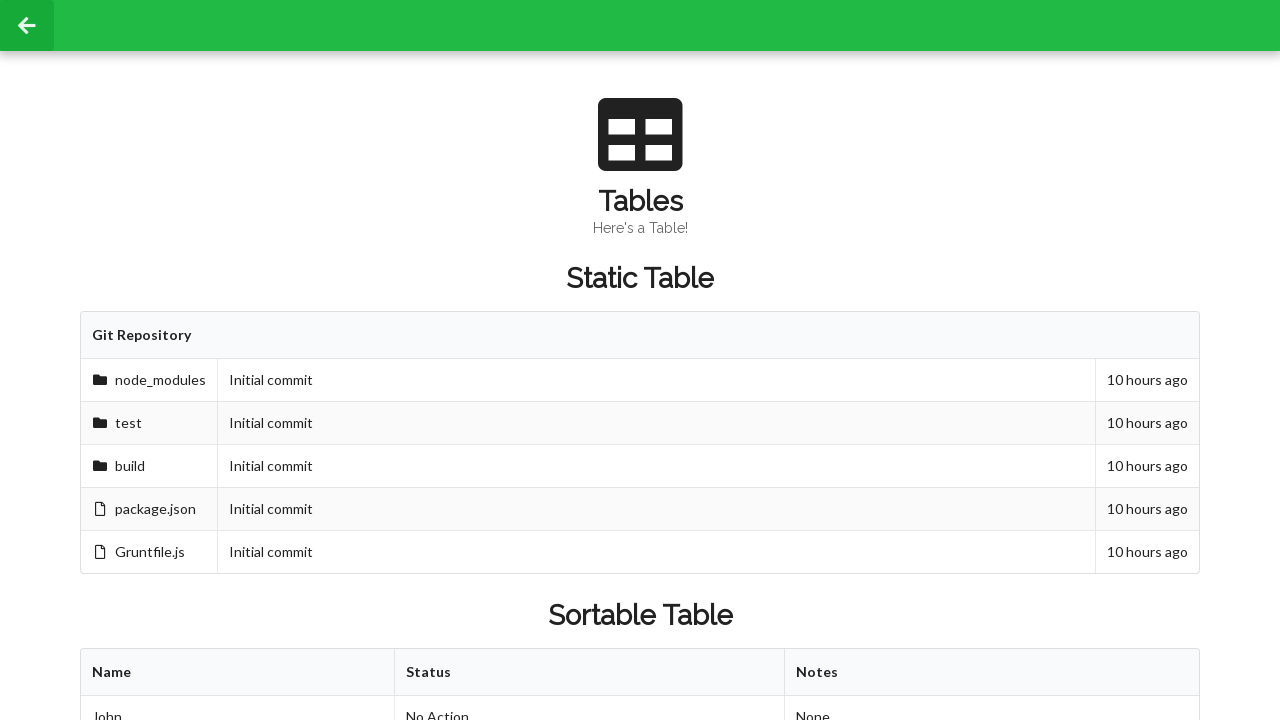

Located table rows
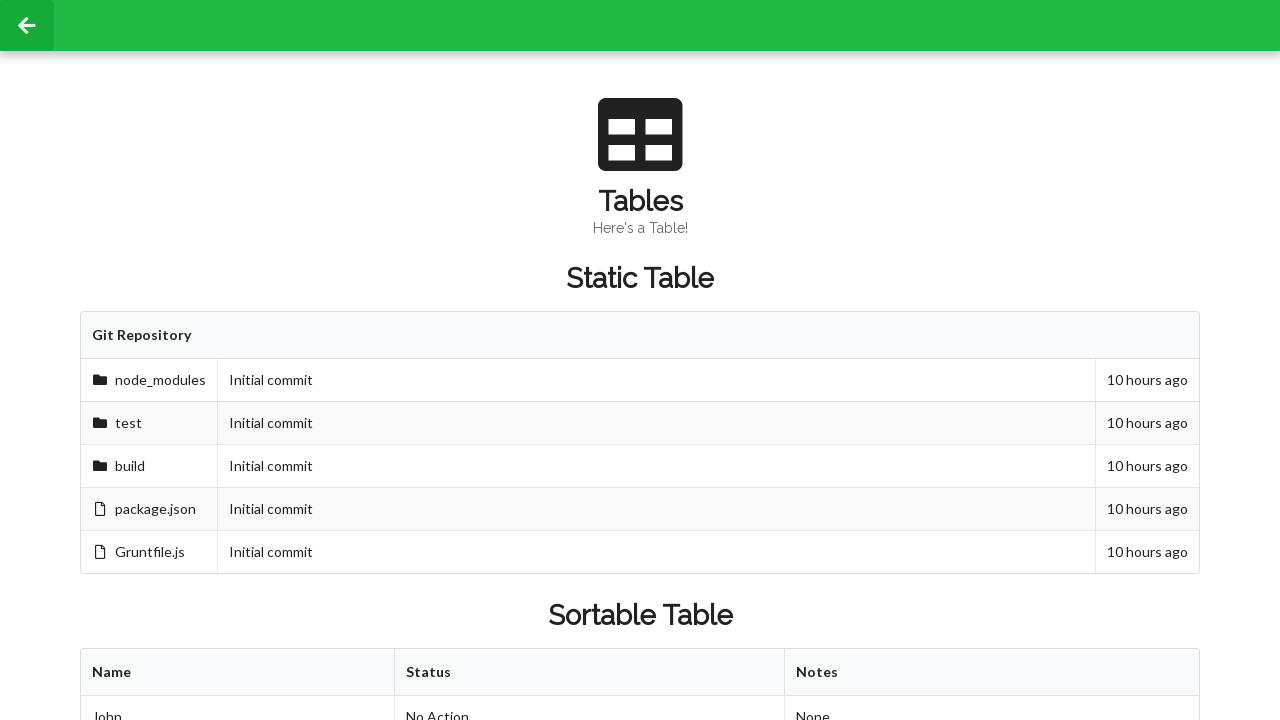

Located second row, second column cell before sorting
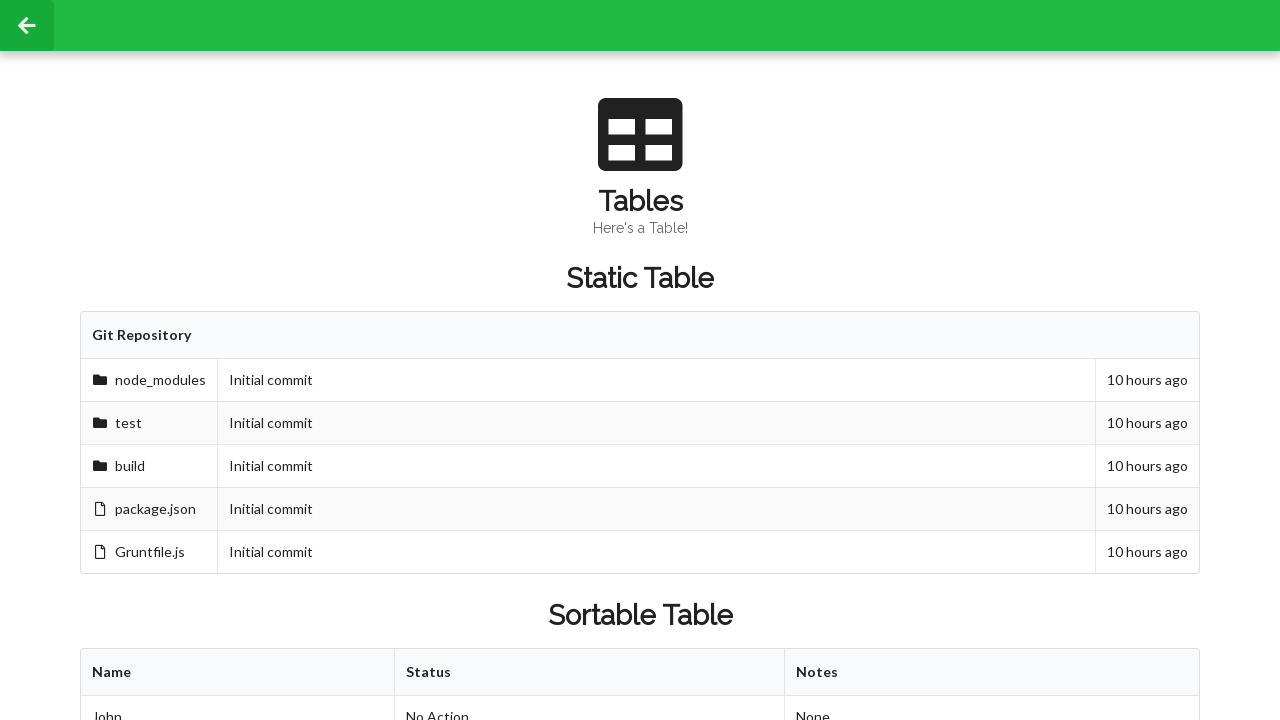

Clicked first column header to trigger sorting at (238, 673) on xpath=//table[@id='sortableTable']/thead/tr/th[1]
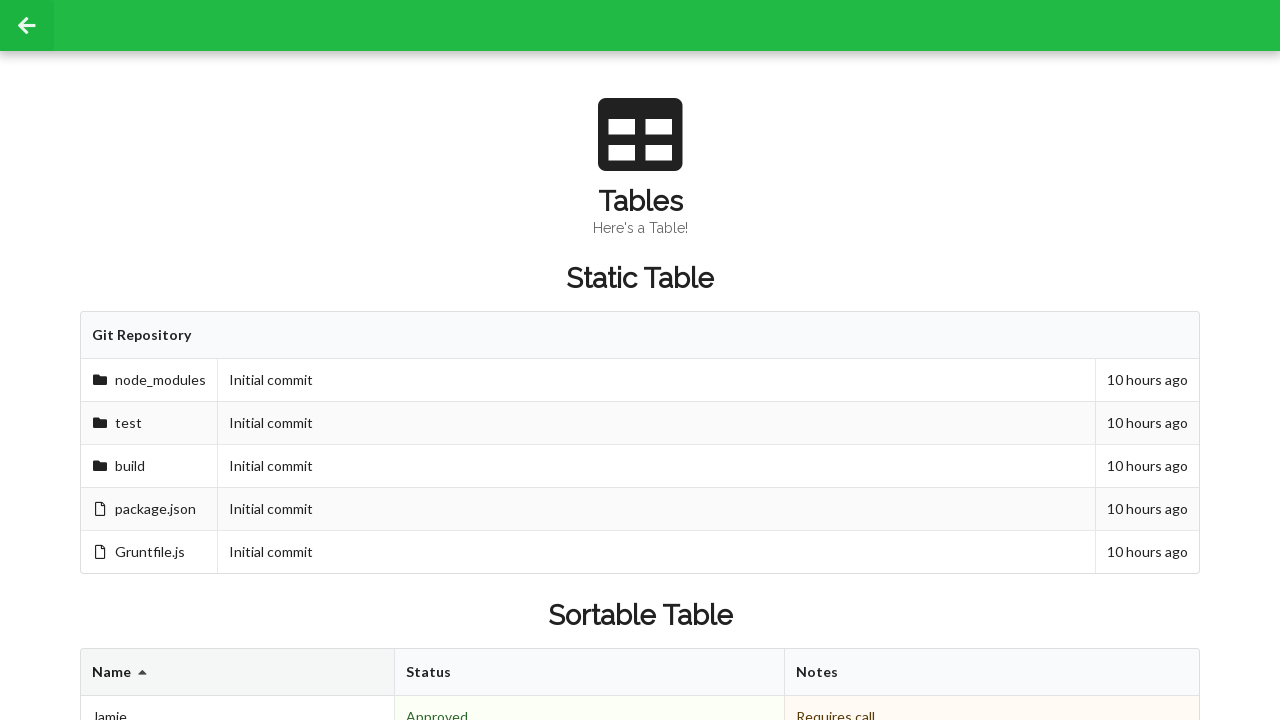

Waited 500ms for table to re-render after sorting
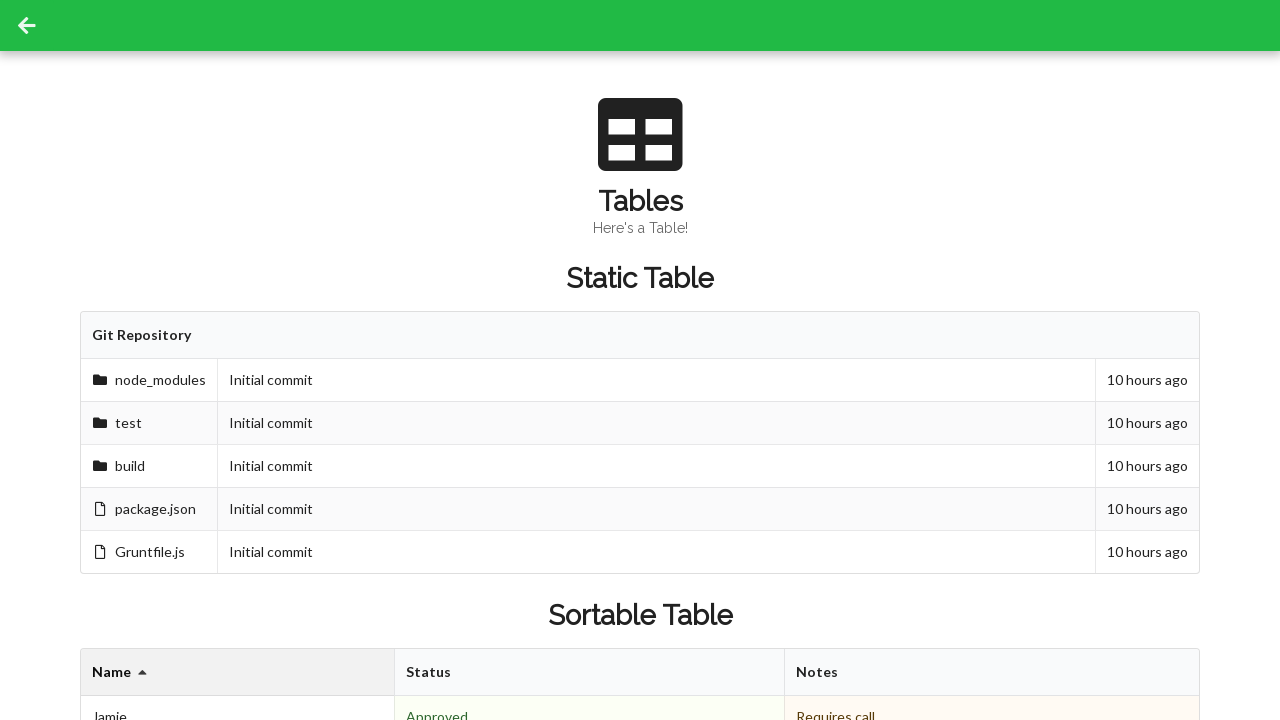

Verified sortable table is still present after sorting
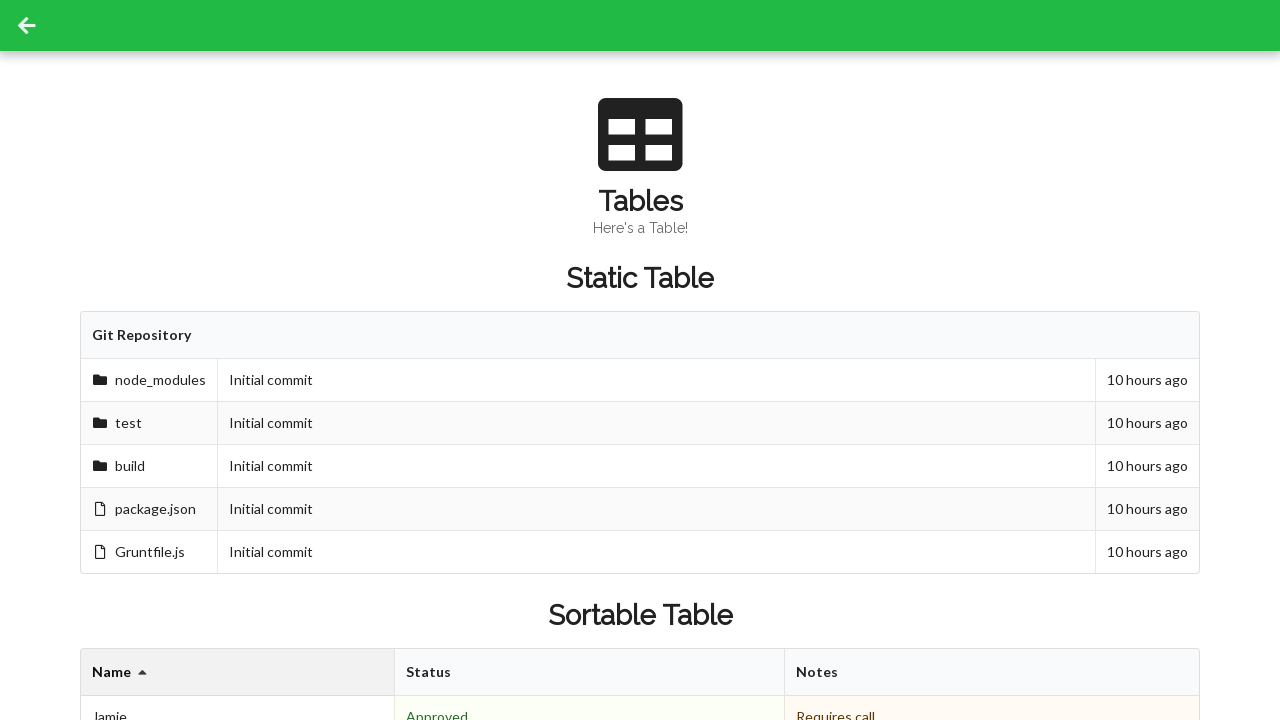

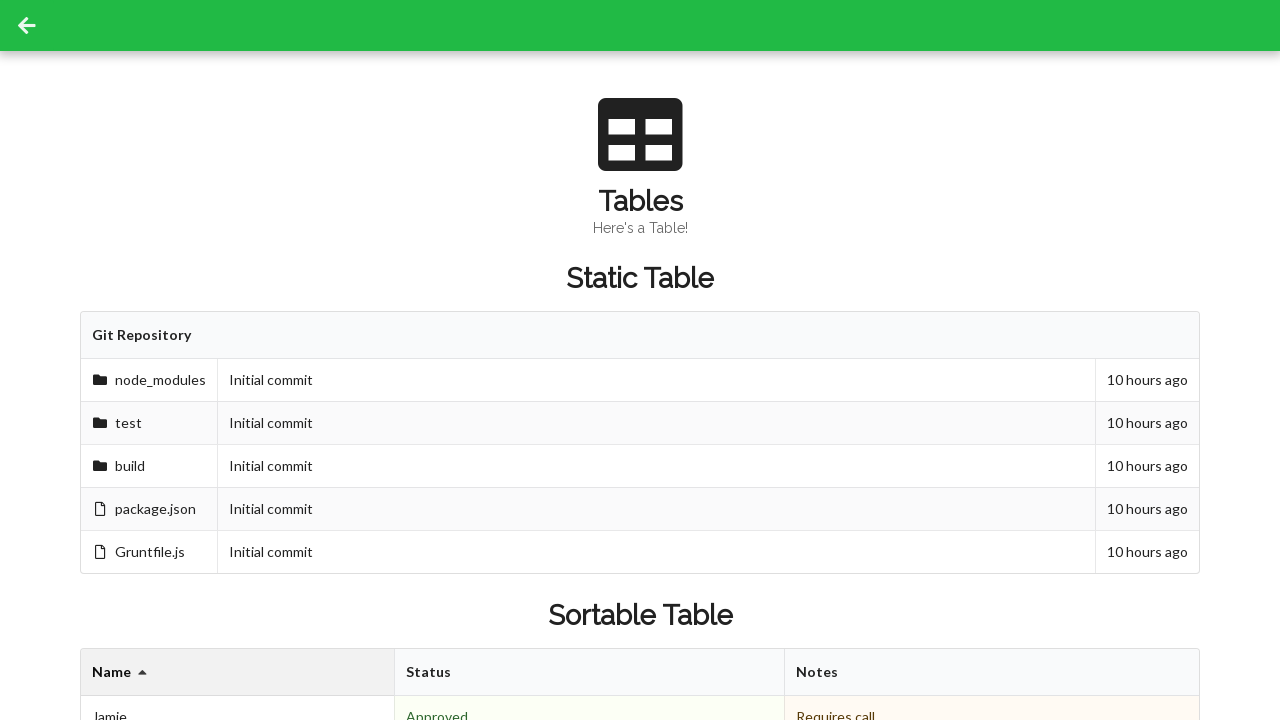